Tests a text box form on DemoQA by filling in full name, email, current address, and permanent address fields, then submitting the form.

Starting URL: https://demoqa.com/text-box

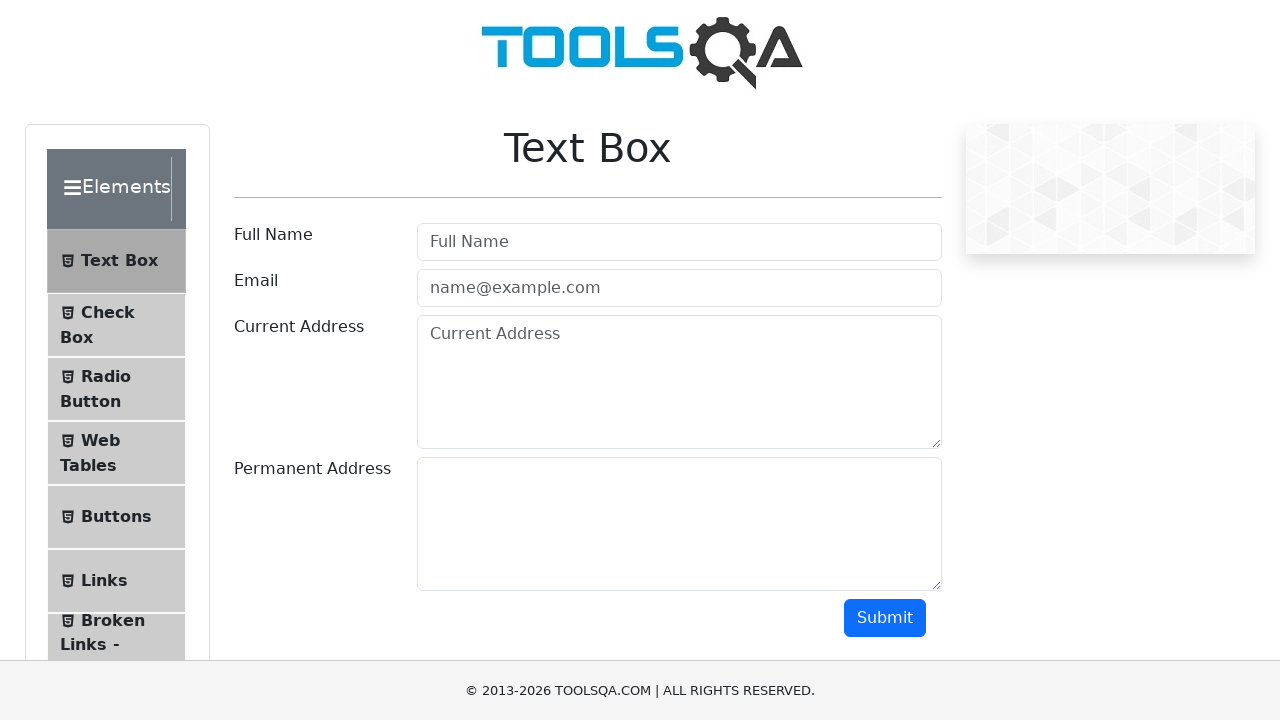

Full Name input field loaded
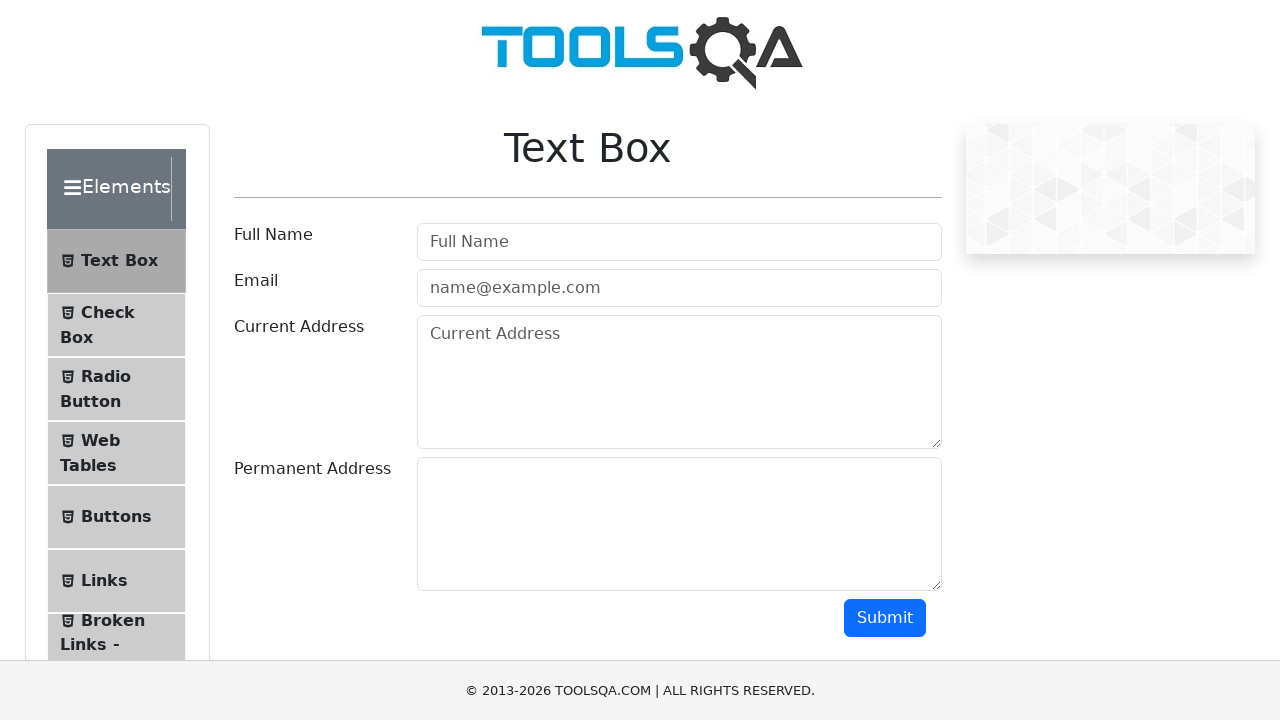

Filled Full Name field with 'MuhammadAsif' on input[placeholder="Full Name"]
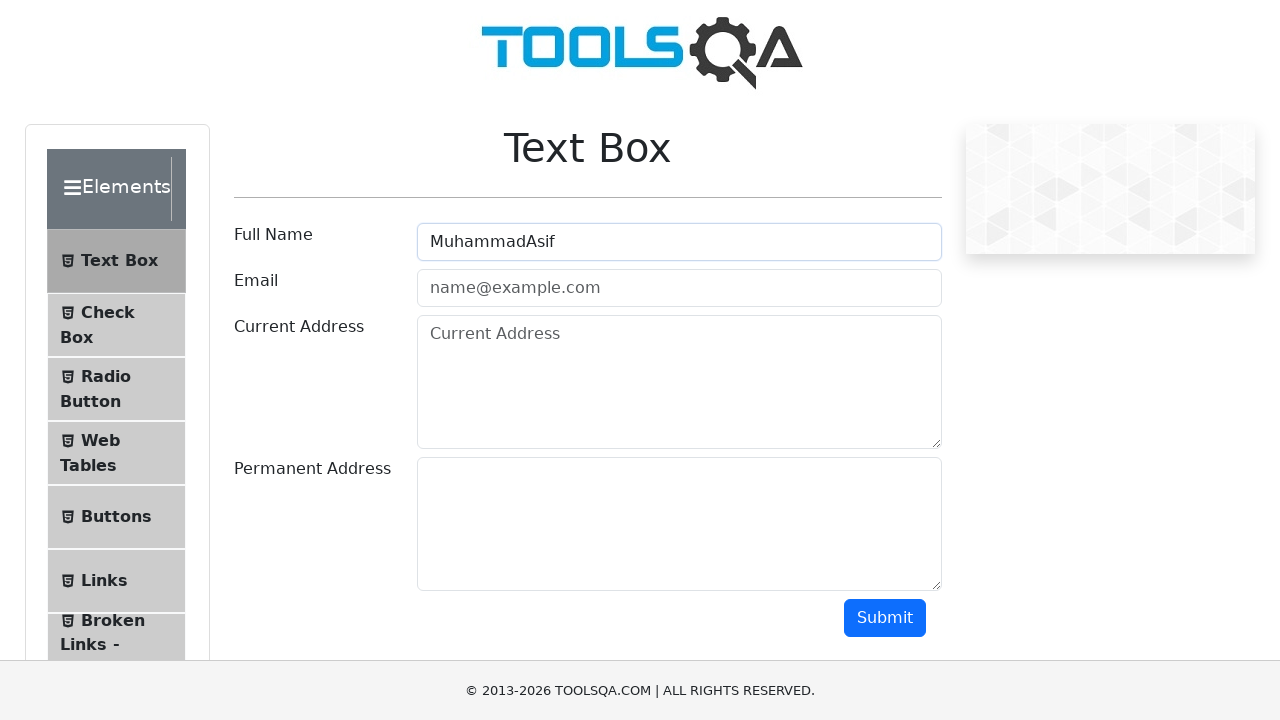

Filled Email field with 'abc@xyz.com' on input[placeholder="name@example.com"]
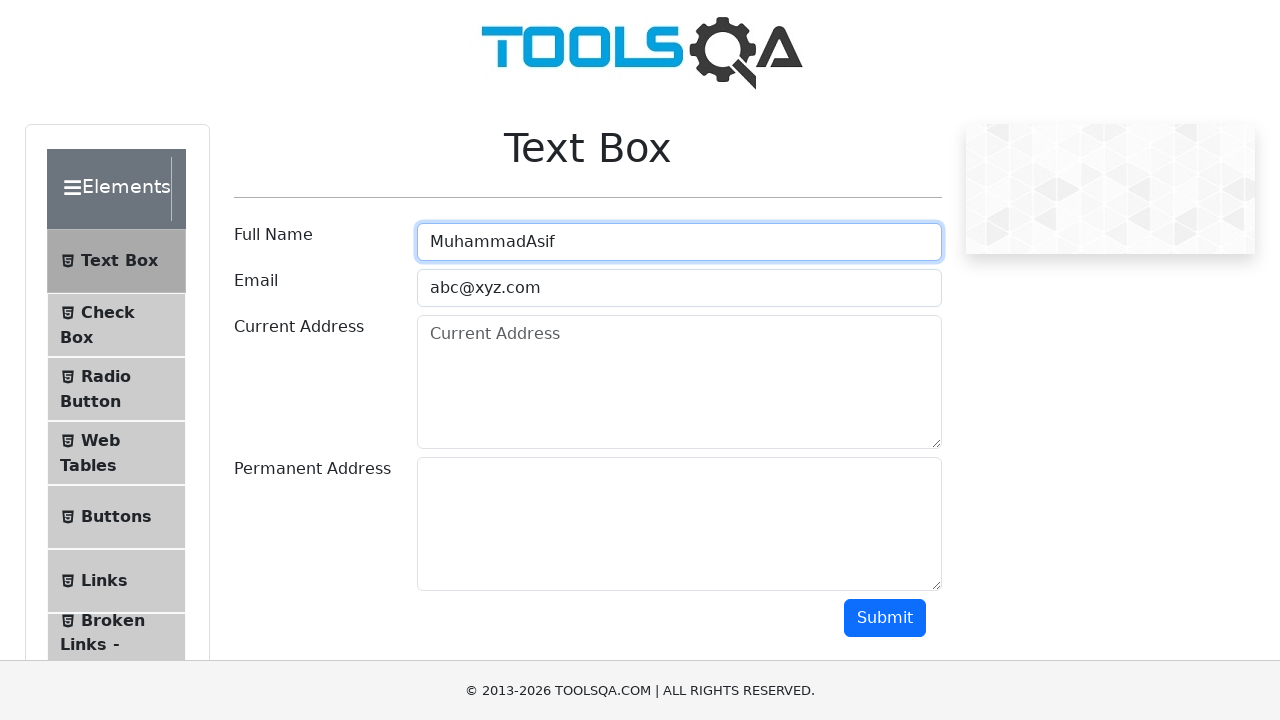

Filled Current Address field with 'asif from lahroe' on textarea#currentAddress
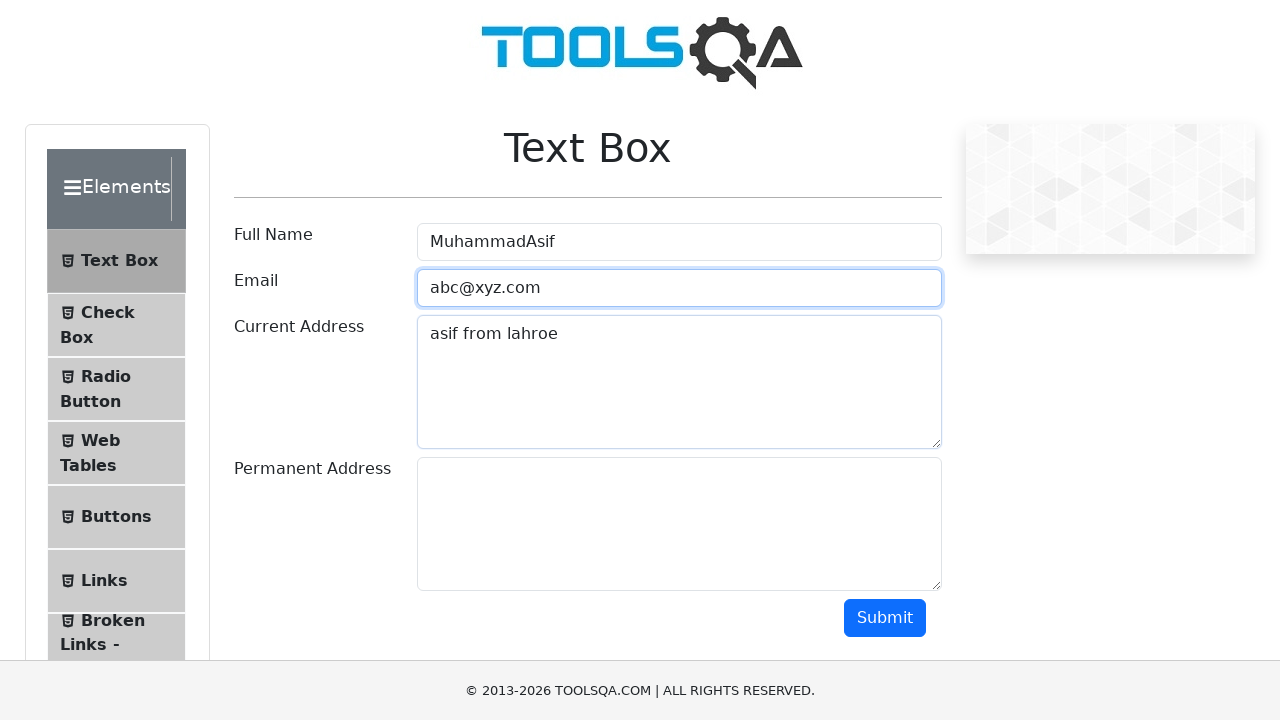

Filled Permanent Address field with 'Asif From khanpur' on textarea#permanentAddress
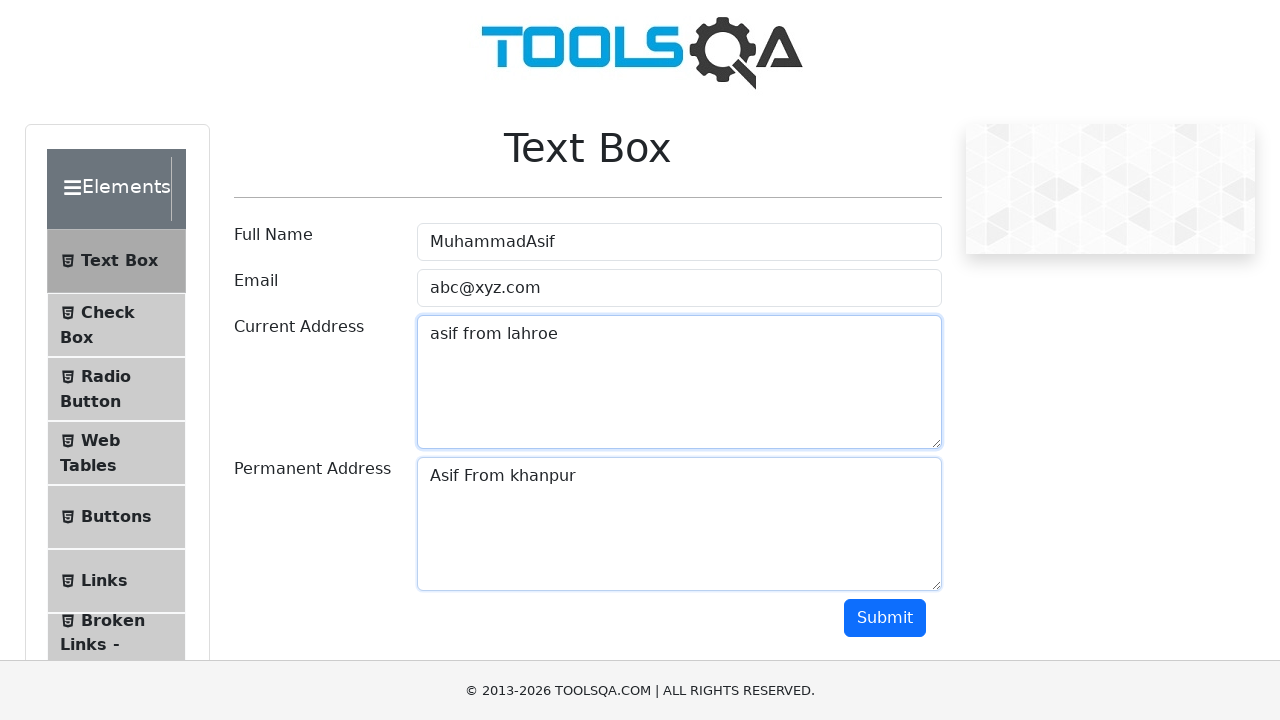

Clicked Submit button to submit the form at (885, 618) on button#submit
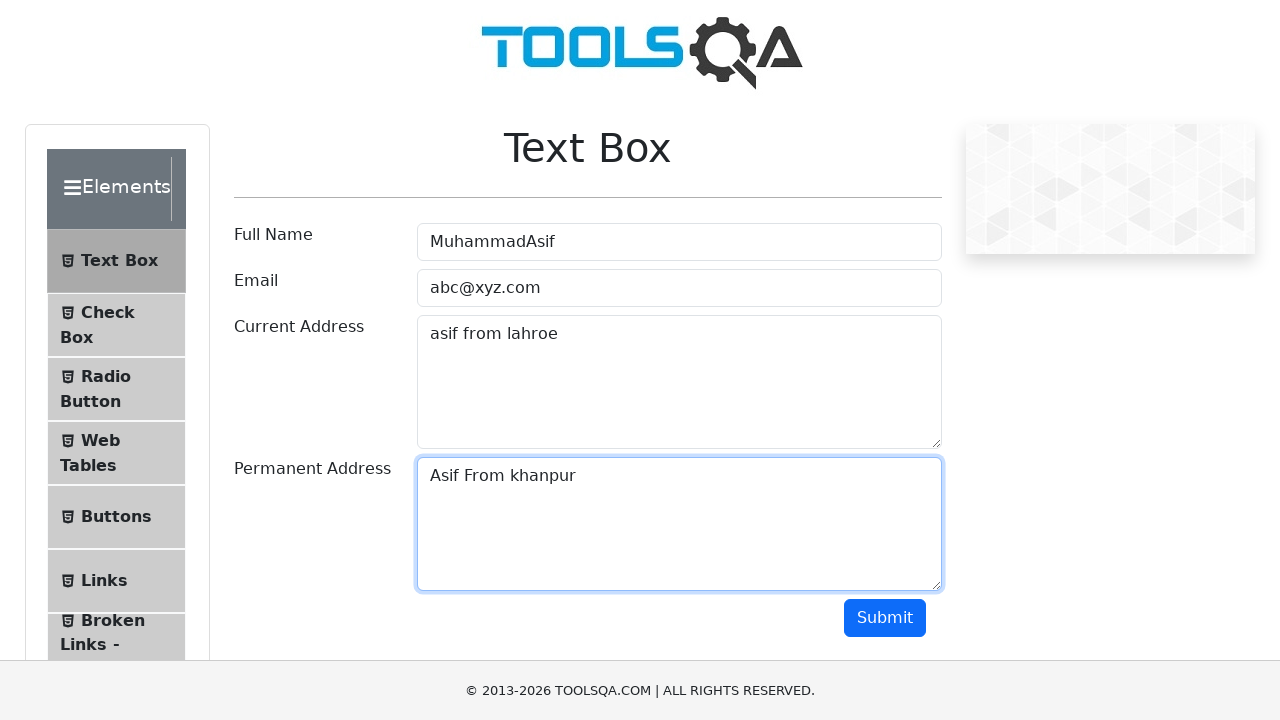

Waited 2 seconds for form submission to process
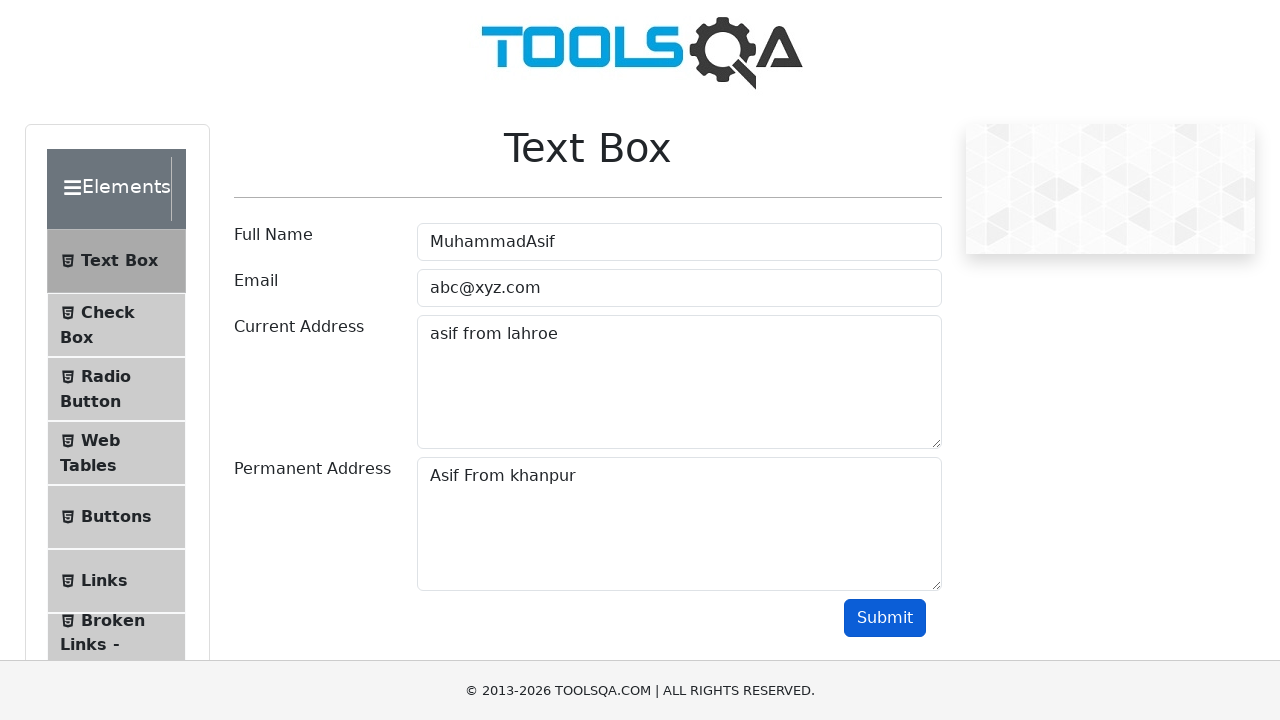

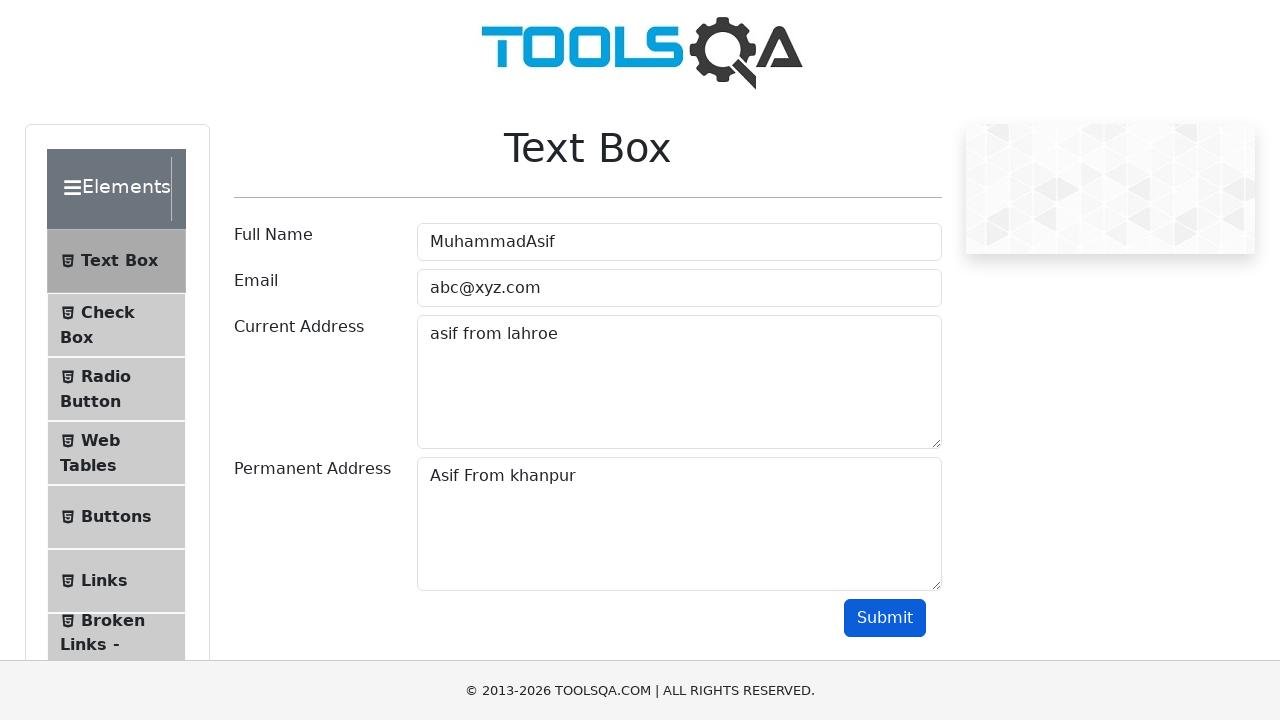